Tests the complete purchase flow on DemoBlaze including product selection, adding to cart, and checkout with form submission

Starting URL: https://www.demoblaze.com/

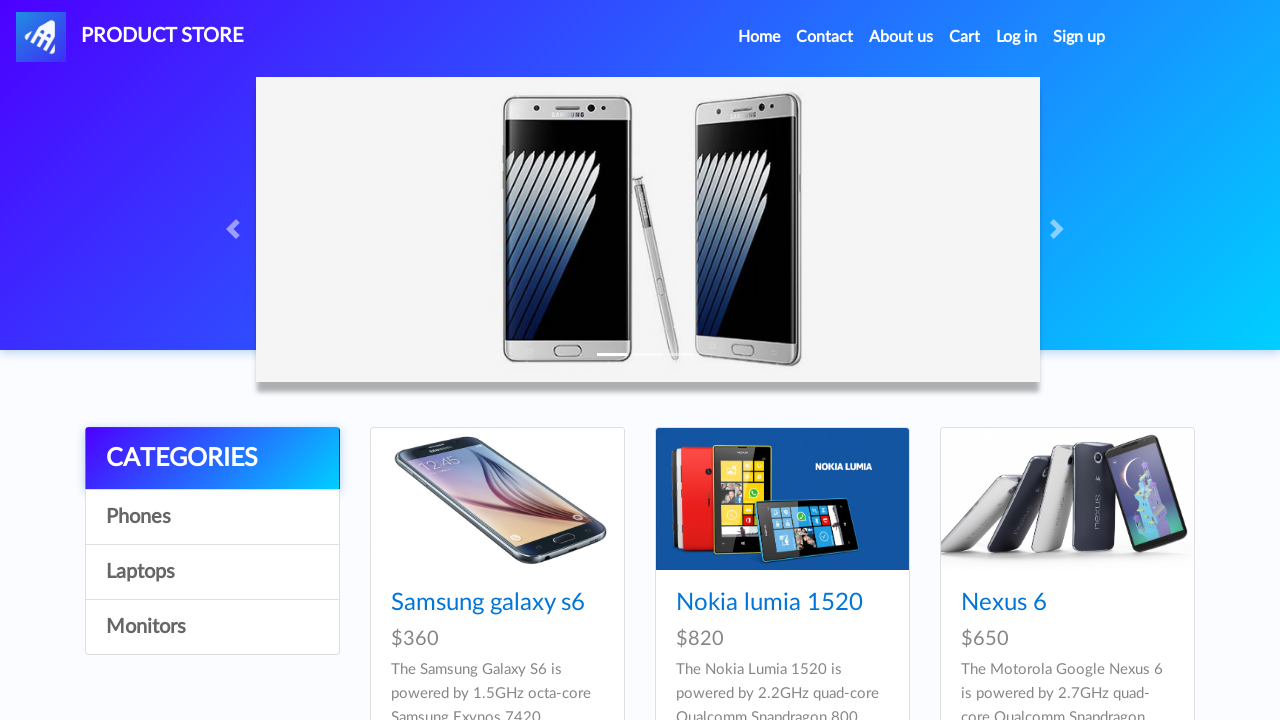

Clicked on first product in DemoBlaze catalog at (488, 603) on //*[@id="tbodyid"]/div[1]/div/div/h4/a
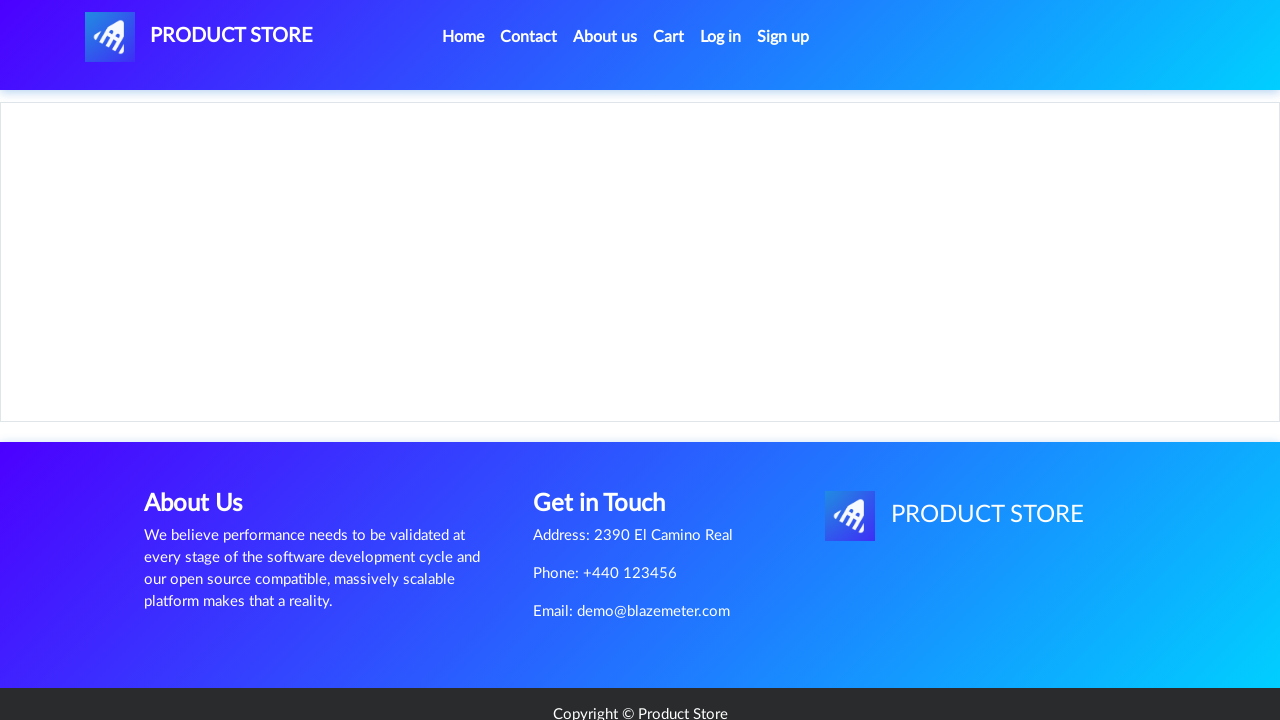

Clicked 'Add to Cart' button for selected product at (610, 440) on //*[@id="tbodyid"]/div[2]/div/a
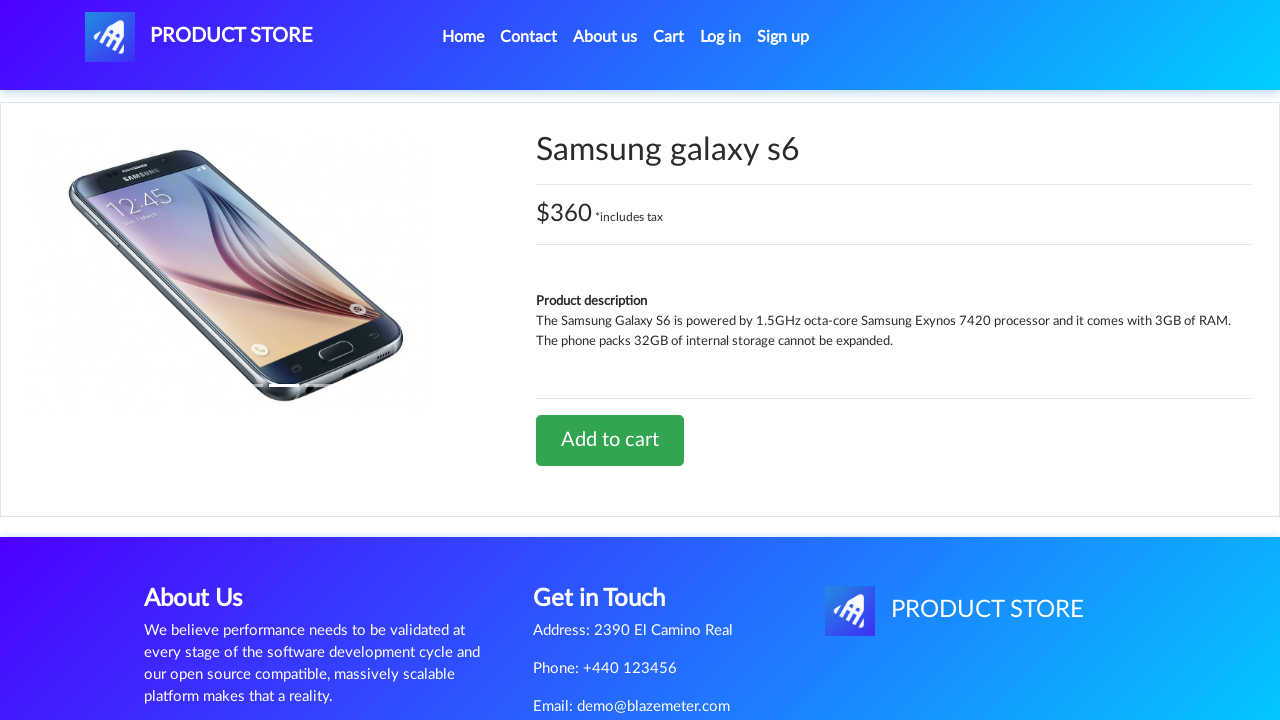

Set up alert dialog handler to automatically accept
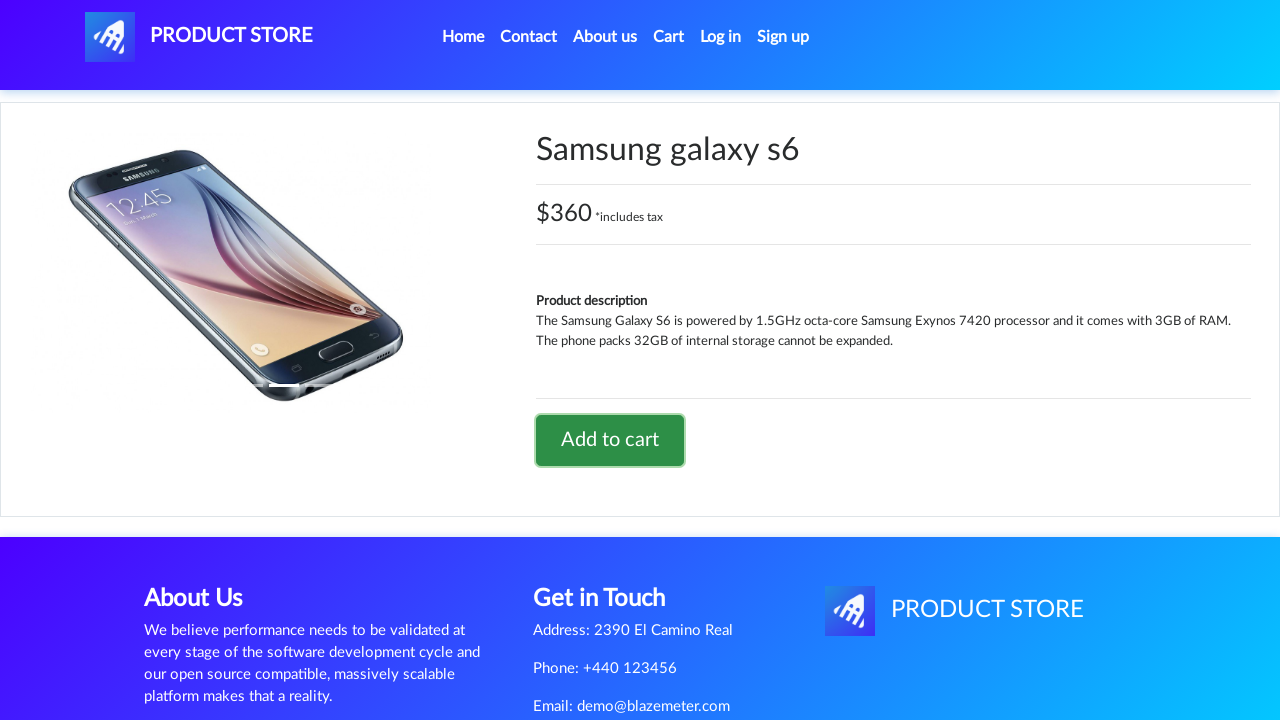

Navigated to shopping cart at (669, 37) on #cartur
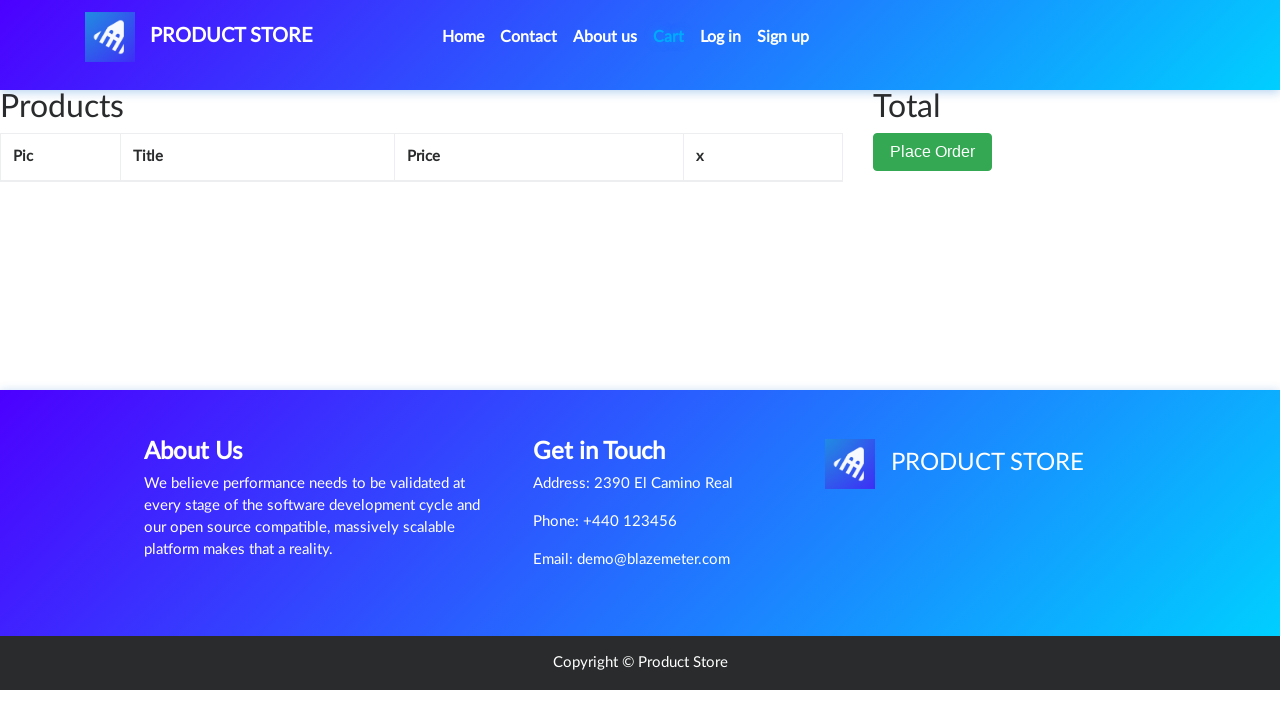

Clicked 'Place Order' button at (933, 152) on //*[@id="page-wrapper"]/div/div[2]/button
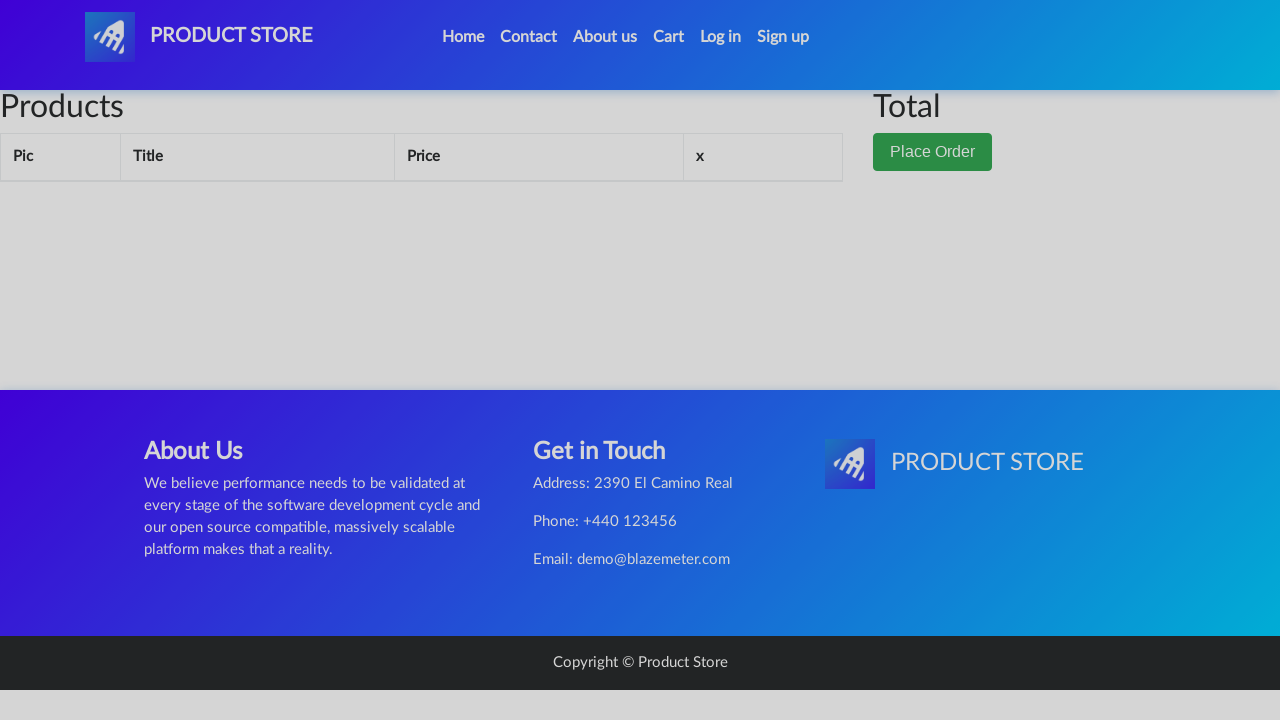

Filled name field with 'Aniket' on #name
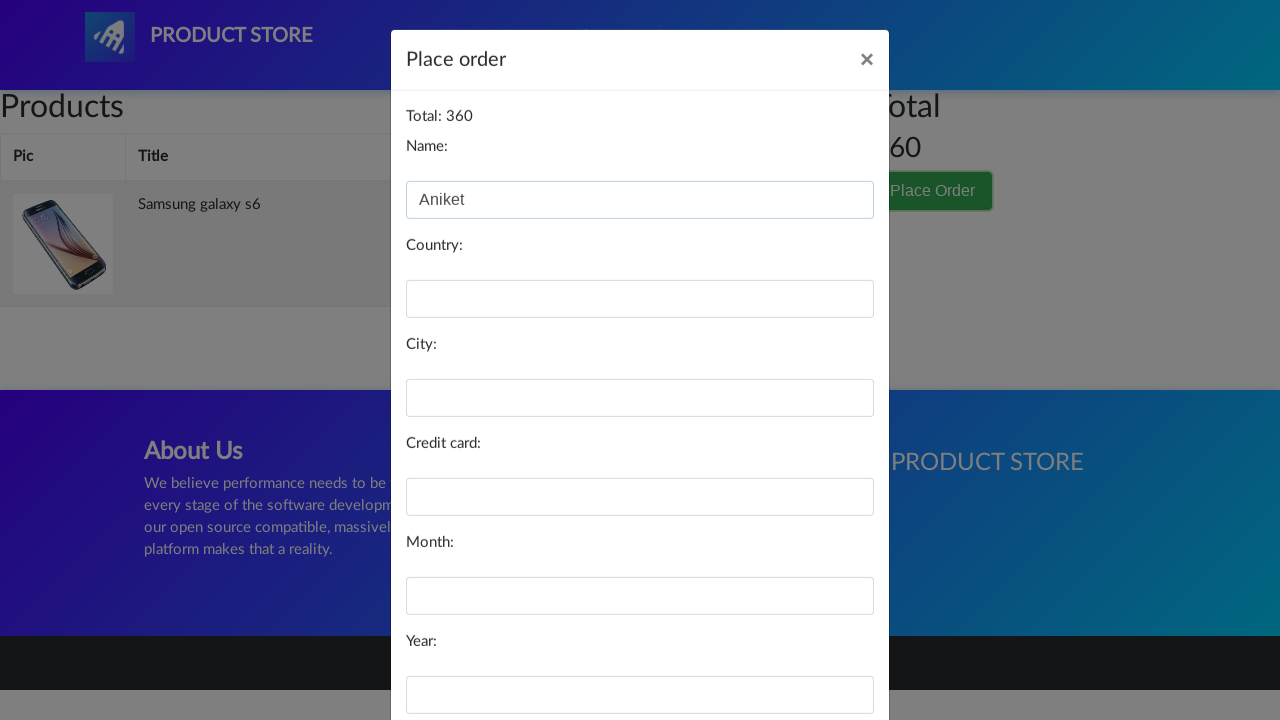

Filled country field with 'India' on #country
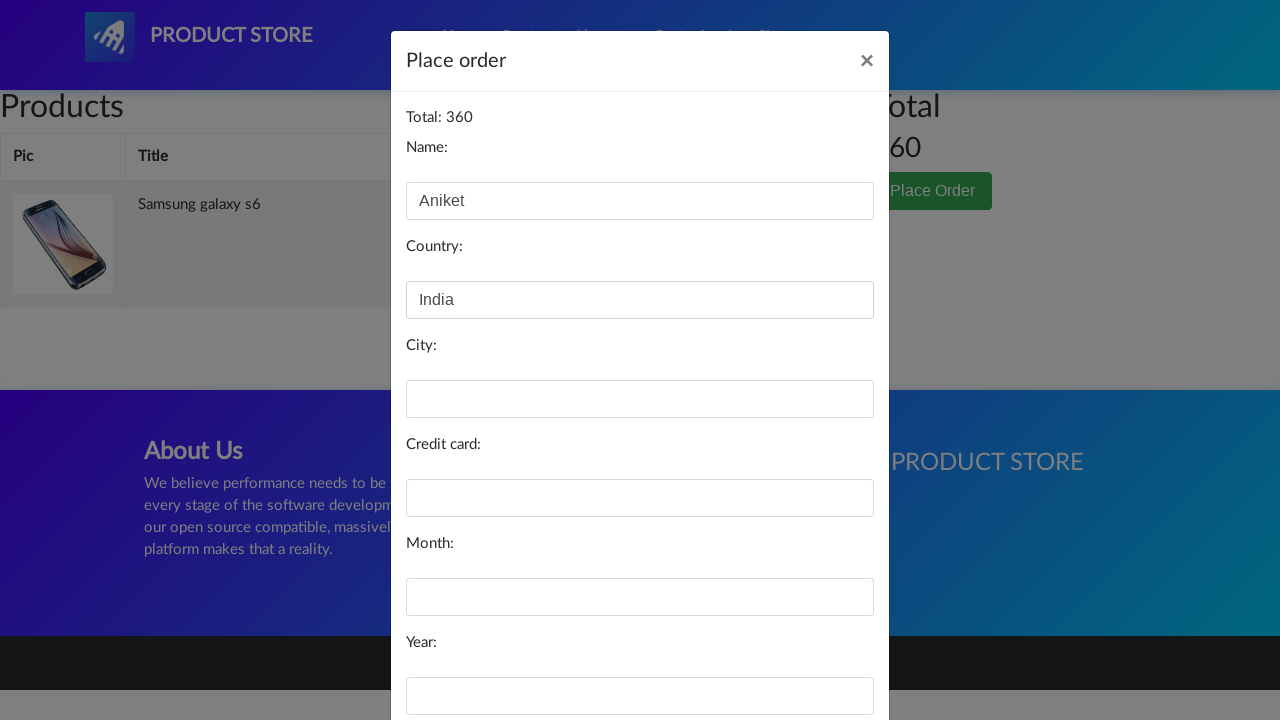

Filled city field with 'Greater Noida' on #city
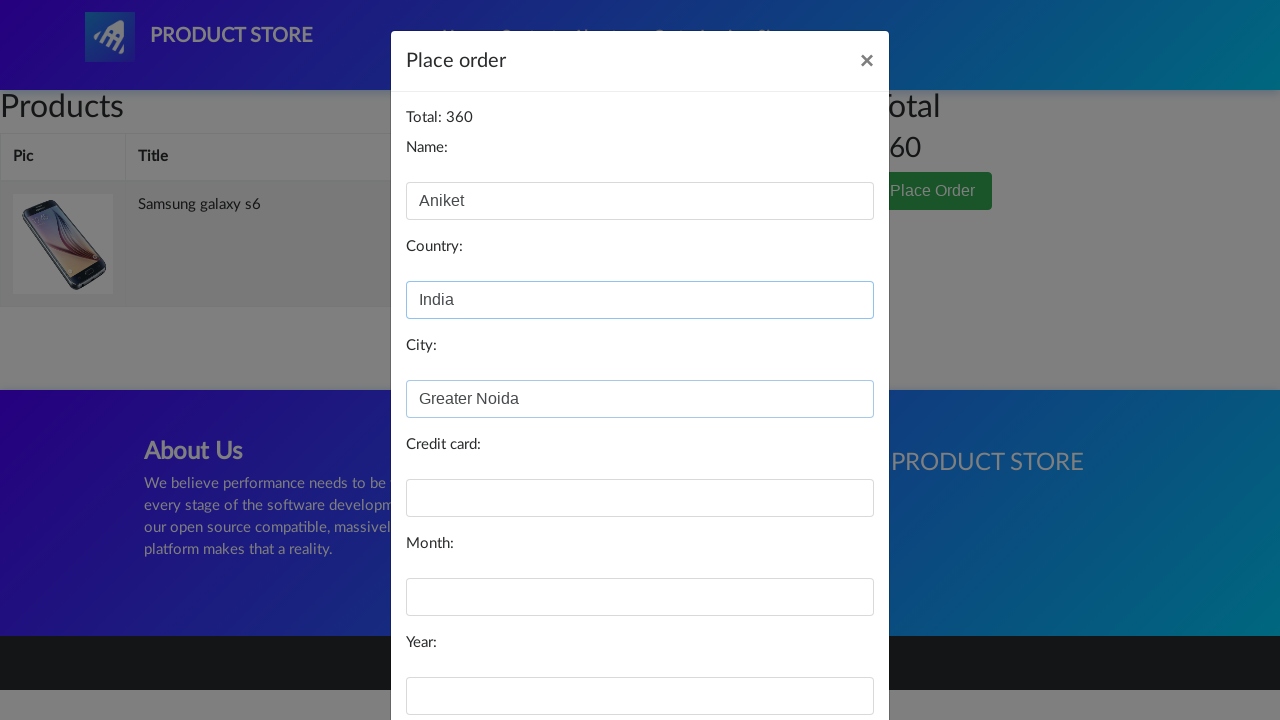

Filled credit card field with test card number on #card
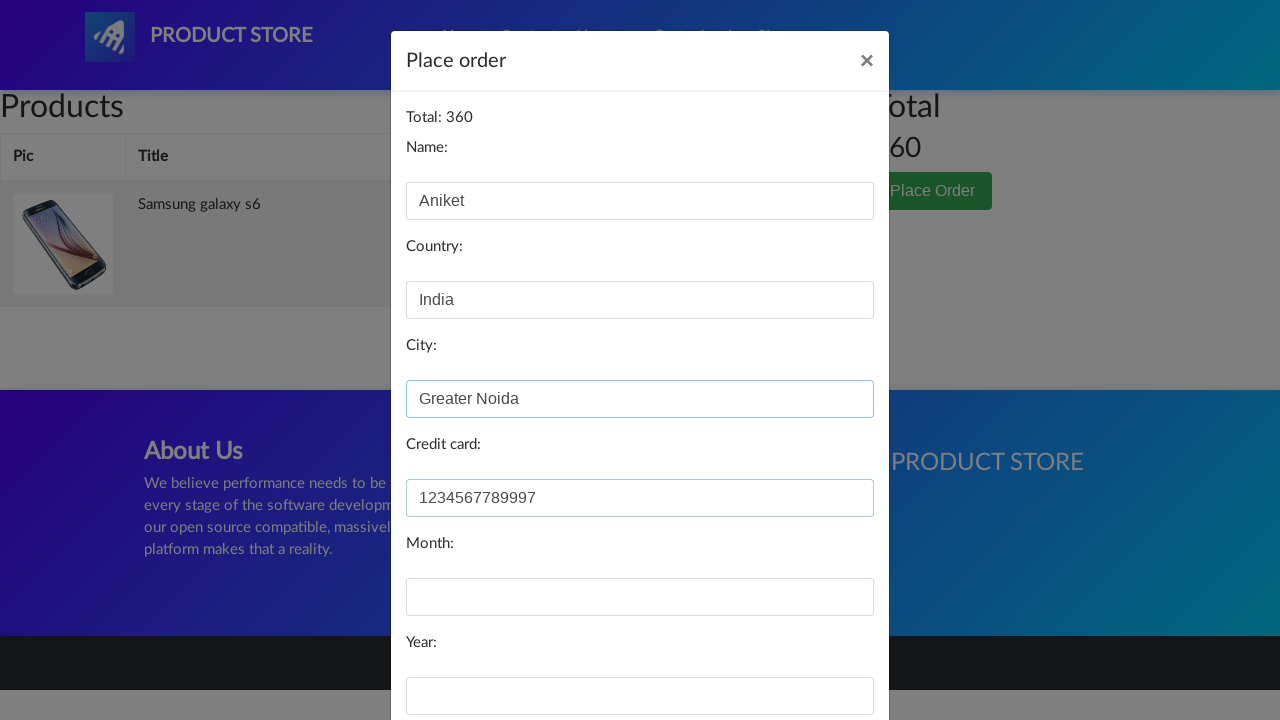

Filled month field with 'july' on #month
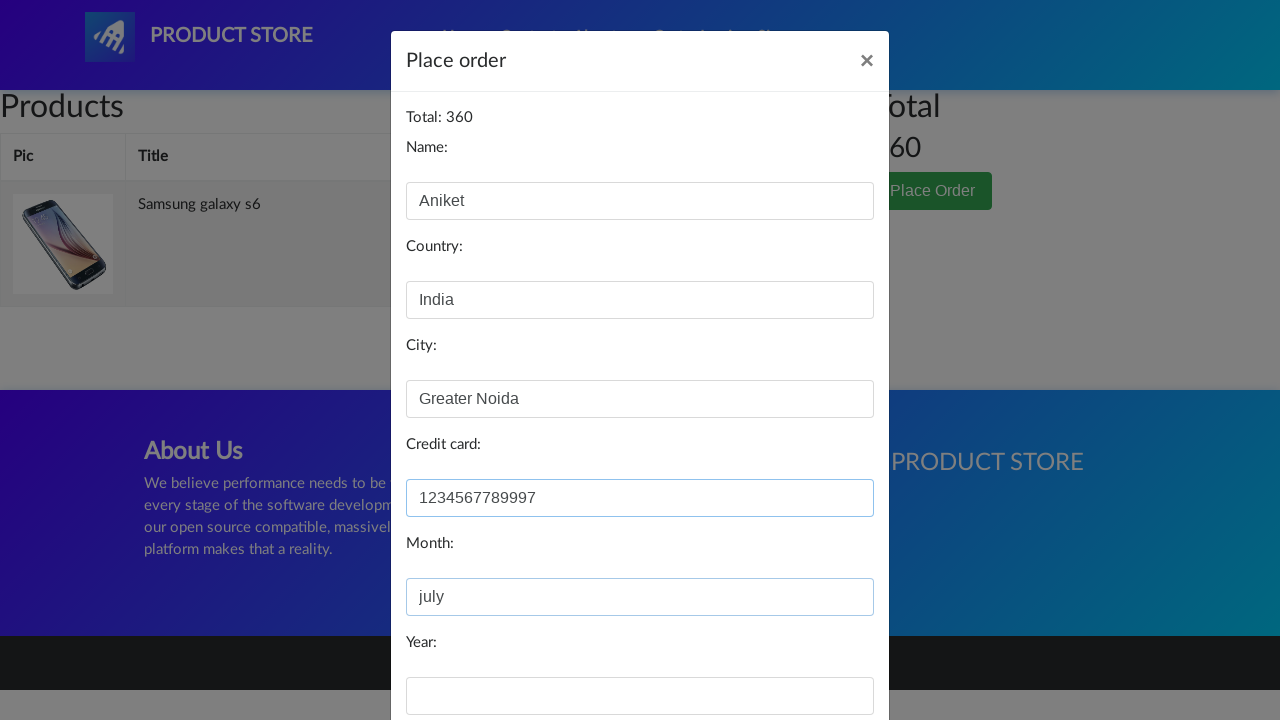

Filled year field with '2023' on #year
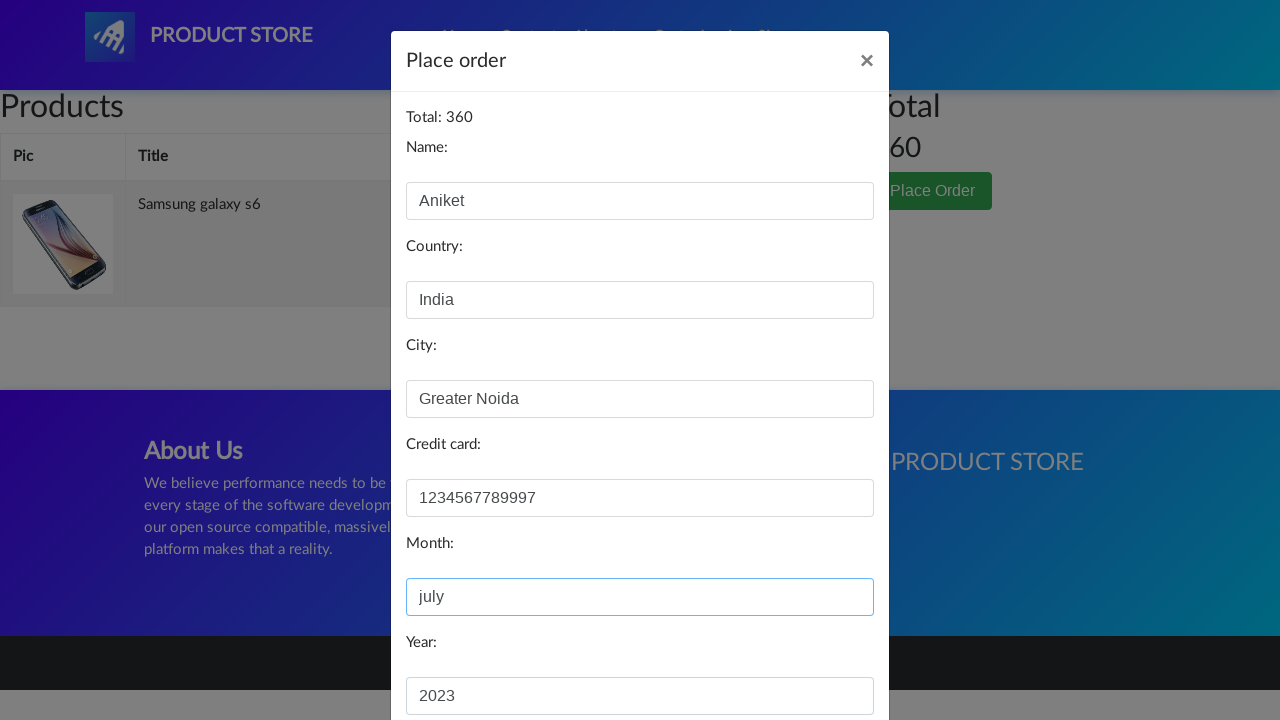

Clicked 'Purchase' button to submit order at (823, 655) on //*[@id="orderModal"]/div/div/div[3]/button[2]
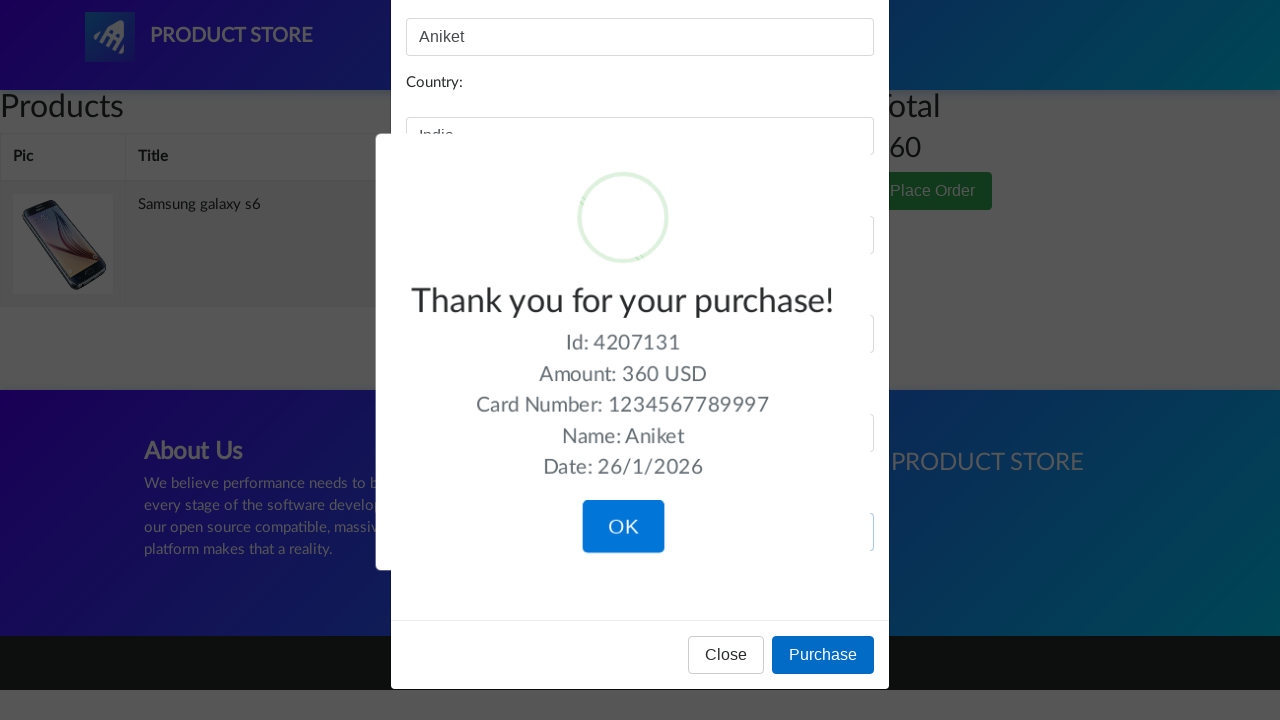

Closed order confirmation dialog at (623, 521) on xpath=/html/body/div[10]/div[7]/div/button
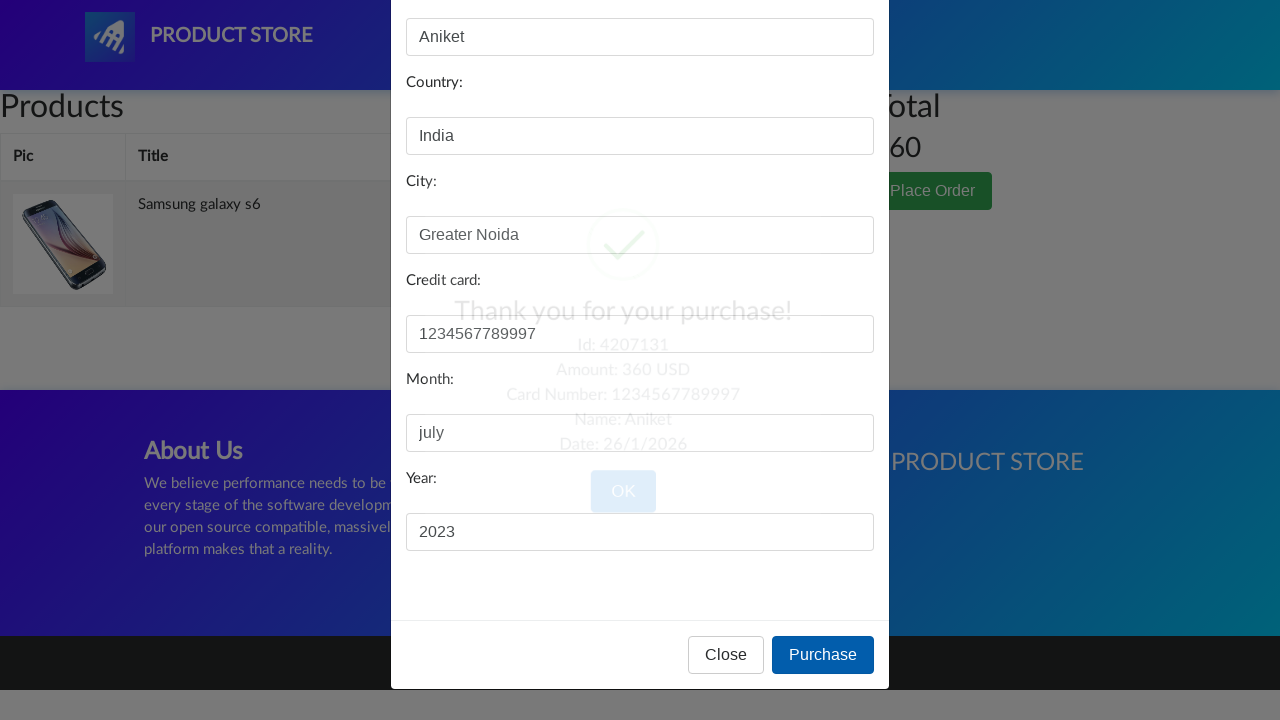

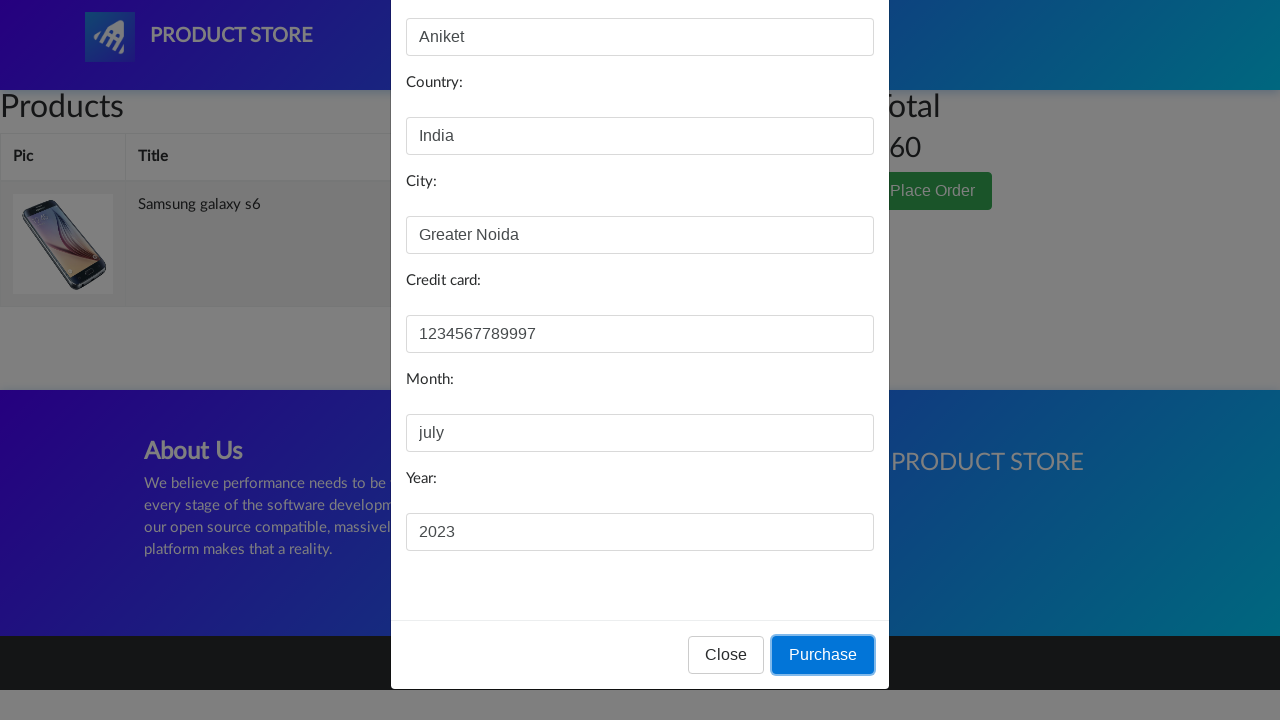